Tests navigation from a law detail page on normattiva.it to its "lavori preparatori" (preparatory works) page by finding the button, extracting its href attribute, and navigating to the linked page.

Starting URL: https://www.normattiva.it/atto/caricaDettaglioAtto?atto.dataPubblicazioneGazzetta=2025-01-24&atto.codiceRedazionale=25G00008&atto.articolo.numero=0&atto.articolo.sottoArticolo=1&atto.articolo.sottoArticolo1=0&qId=&tabID=0.1480355393949626&title=lbl.dettaglioAtto

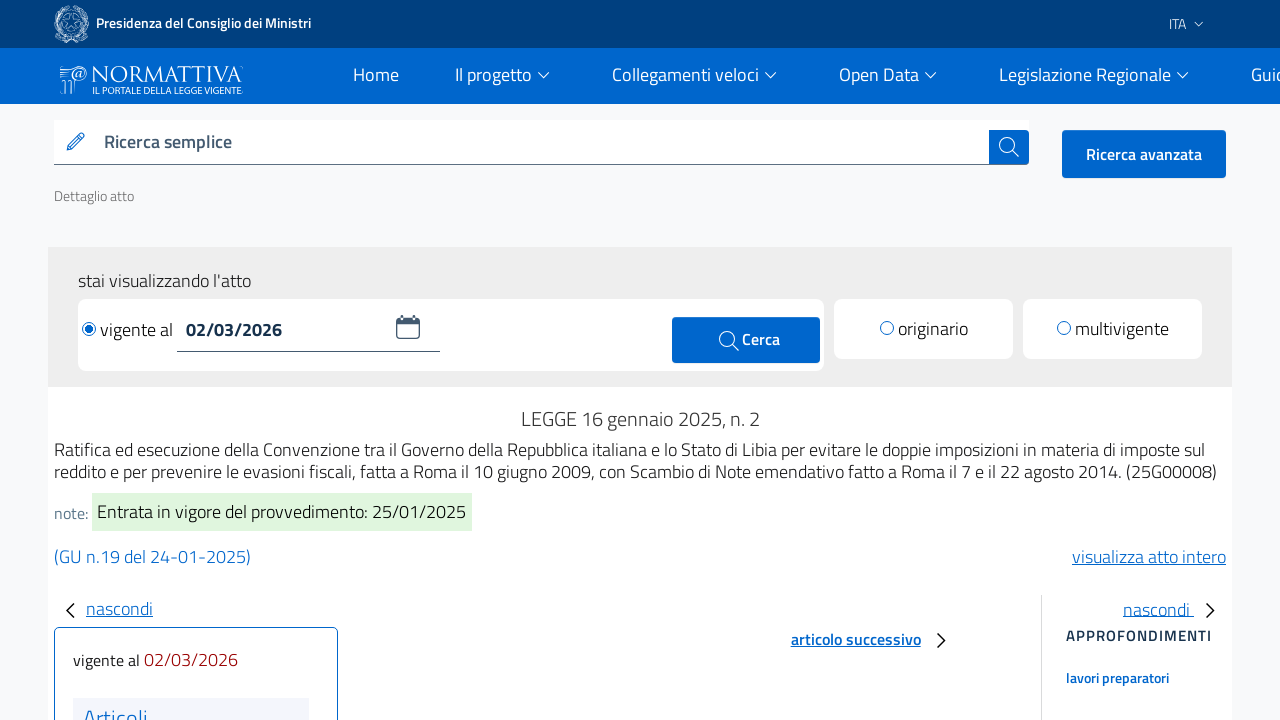

Waited for 'lavori preparatori' button to become visible
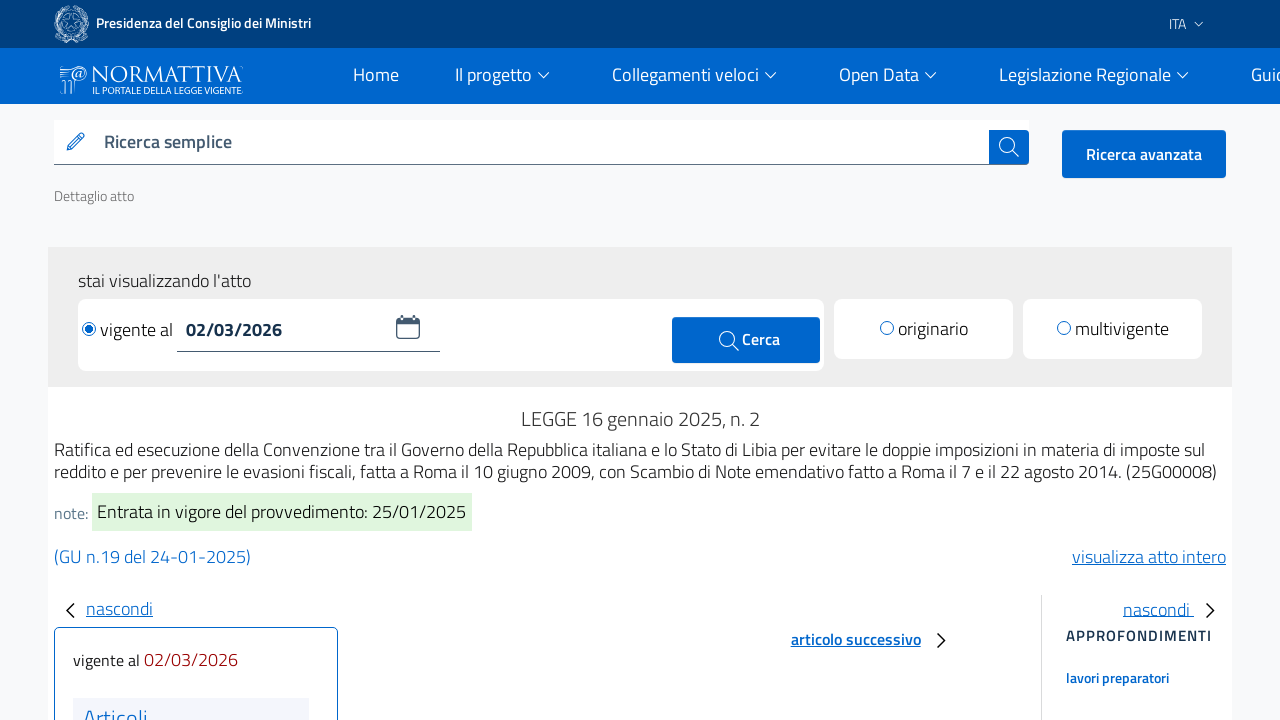

Extracted data-href attribute from 'lavori preparatori' button
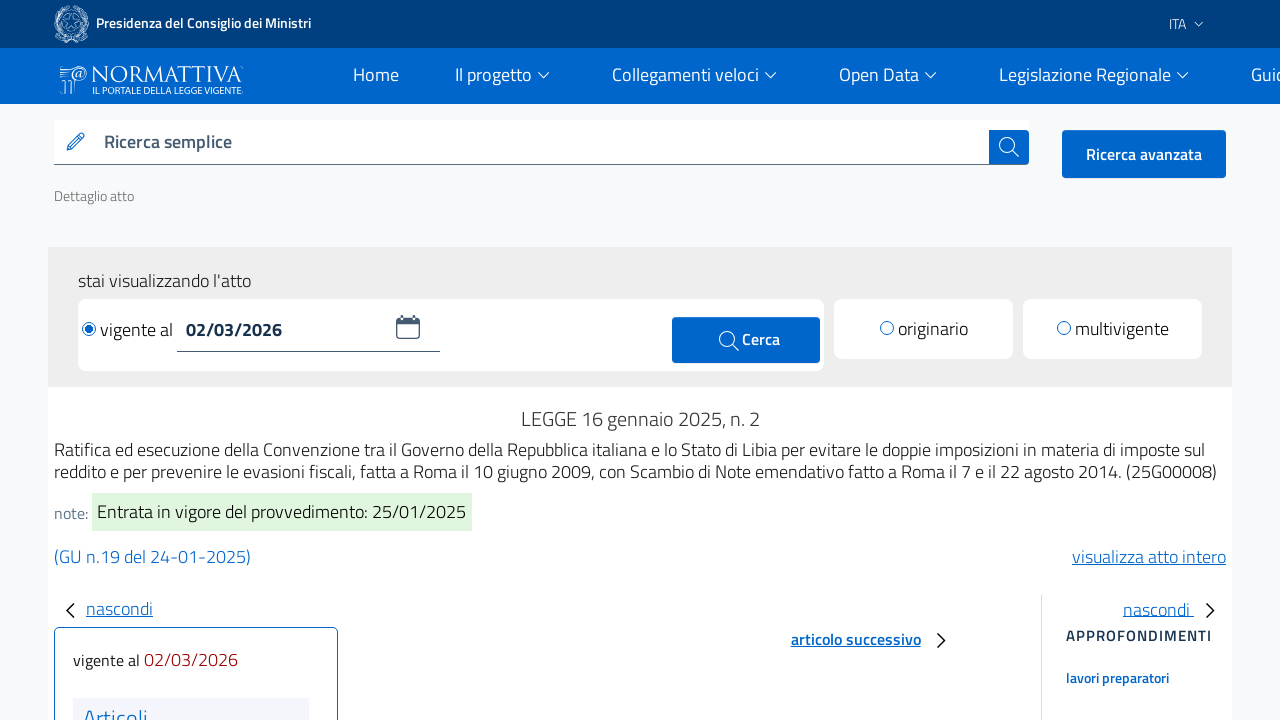

Navigated to lavori preparatori page: https://www.normattiva.it/do/atto/vediLavoriPreparatori?atto.dataPubblicazioneGazzetta=2025-01-24&atto.codiceRedazionale=25G00008
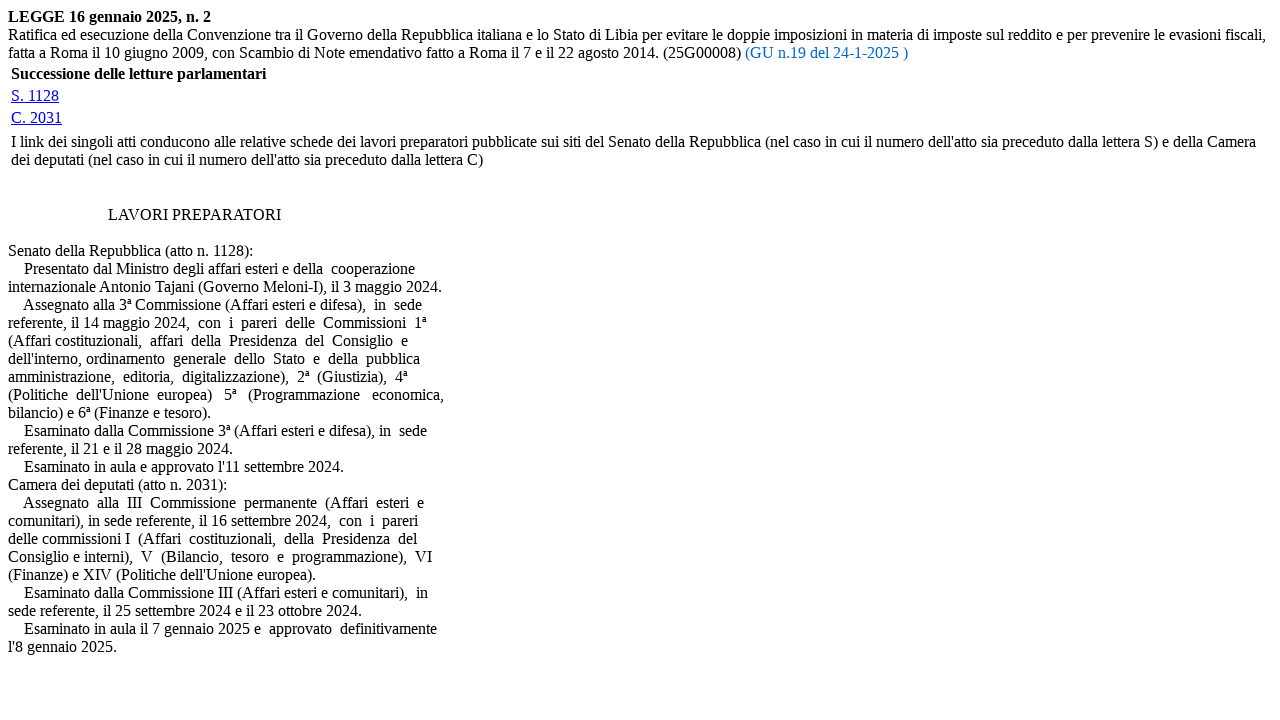

Preparatory works content loaded successfully
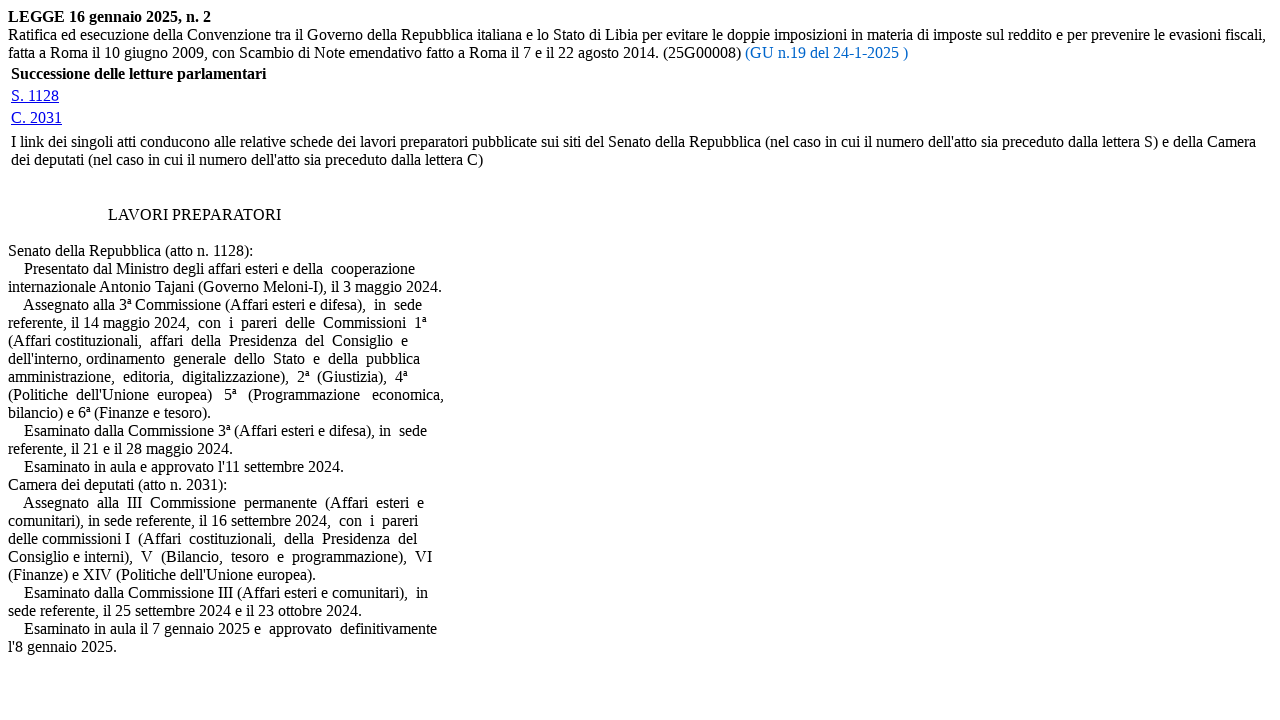

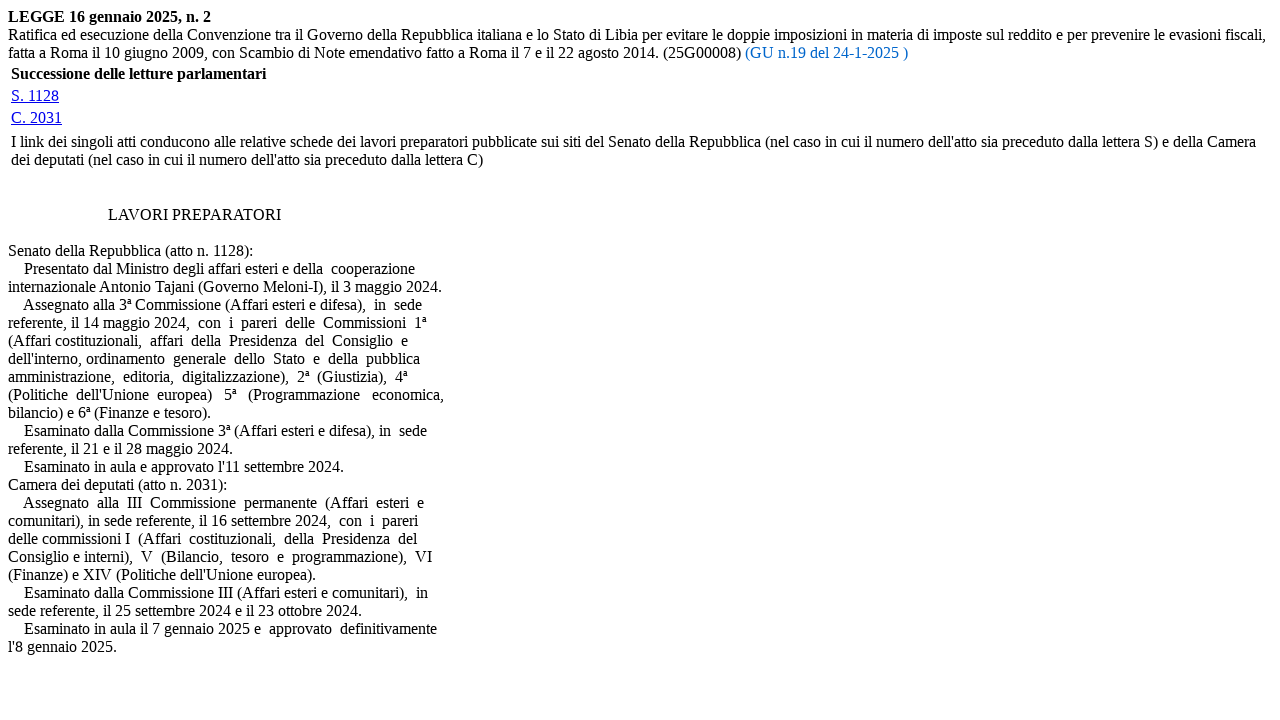